Tests file upload functionality by selecting a file, clicking the upload button, and verifying the "File Uploaded!" confirmation message is displayed.

Starting URL: https://the-internet.herokuapp.com/upload

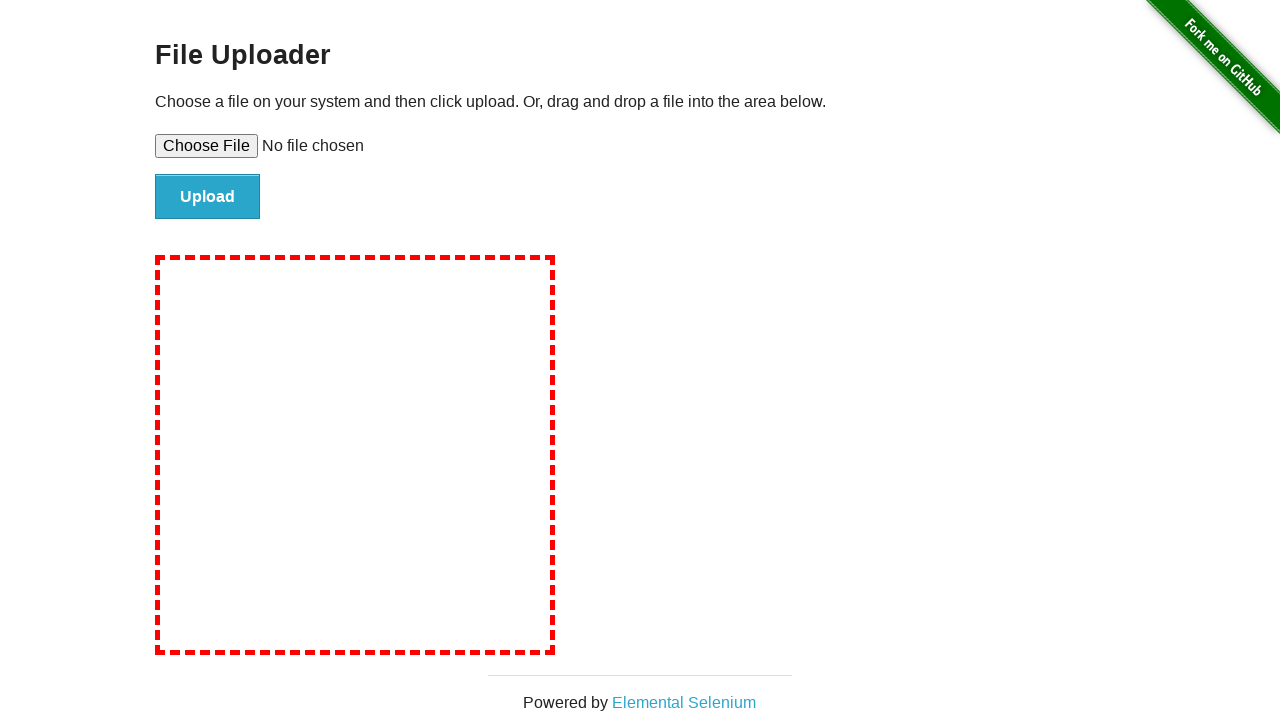

Selected test file for upload using file input element
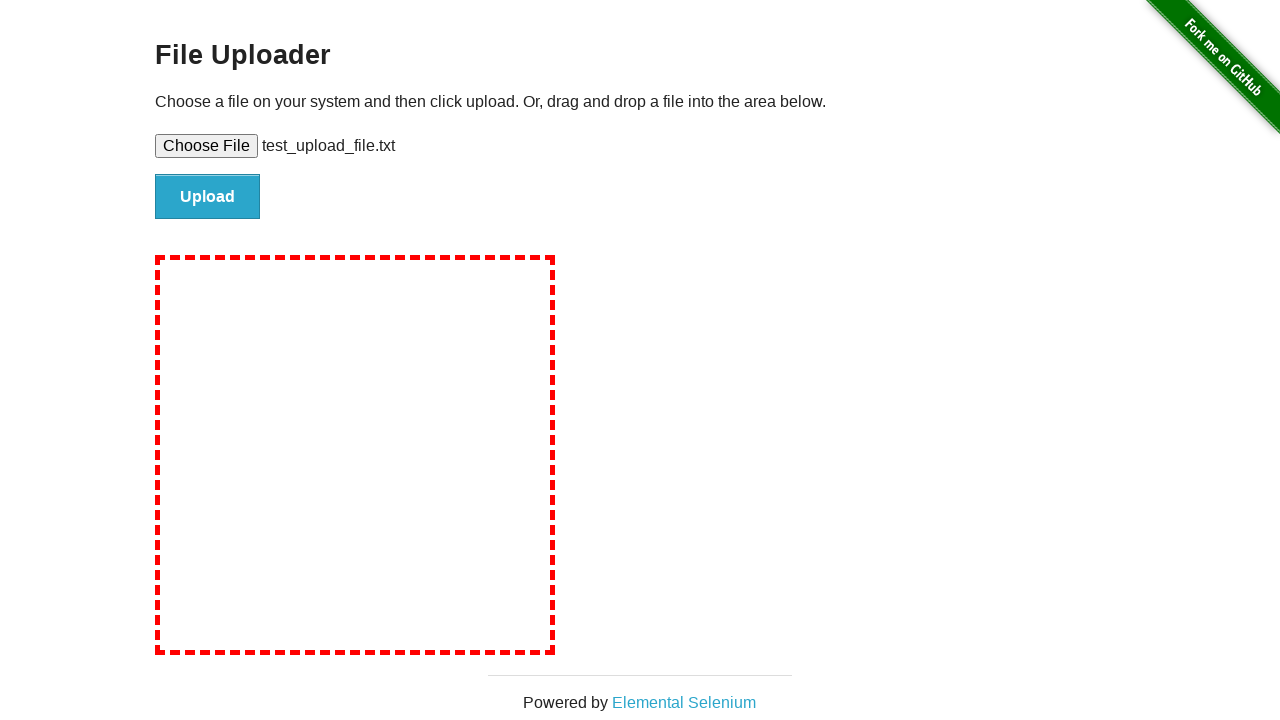

Clicked the Upload button to submit the file at (208, 197) on input#file-submit
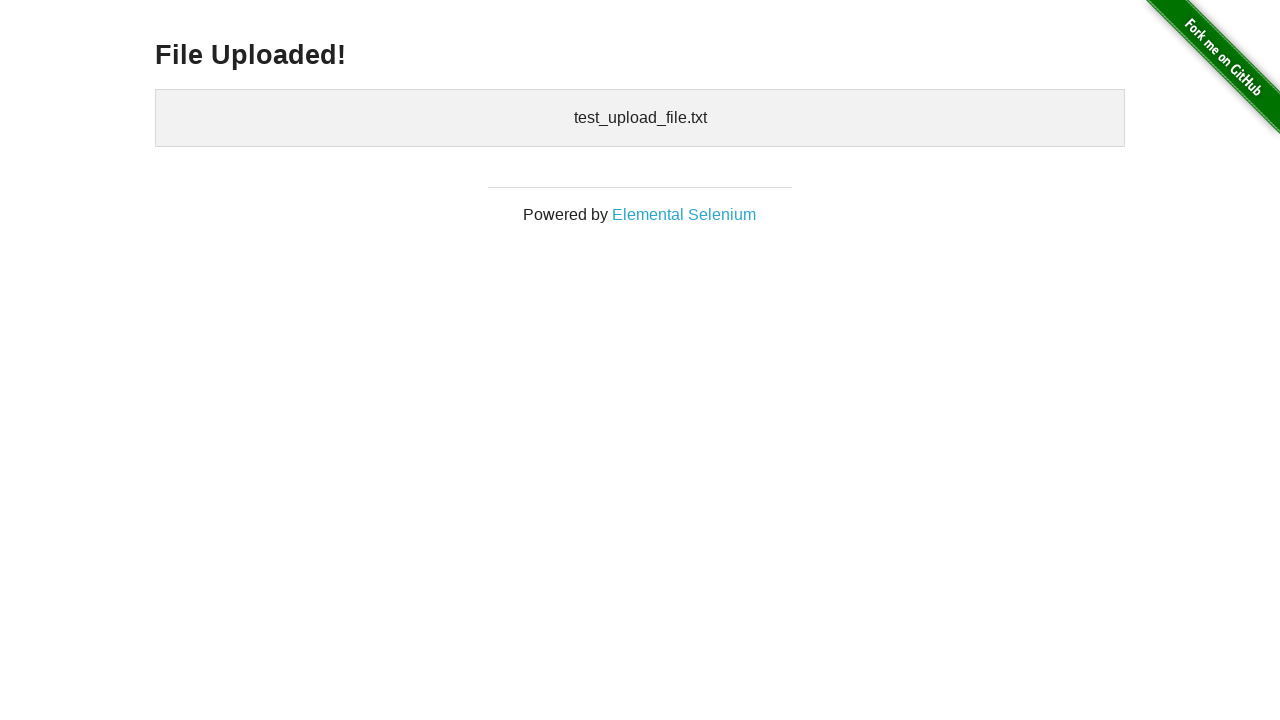

Waited for confirmation heading (h3) to appear
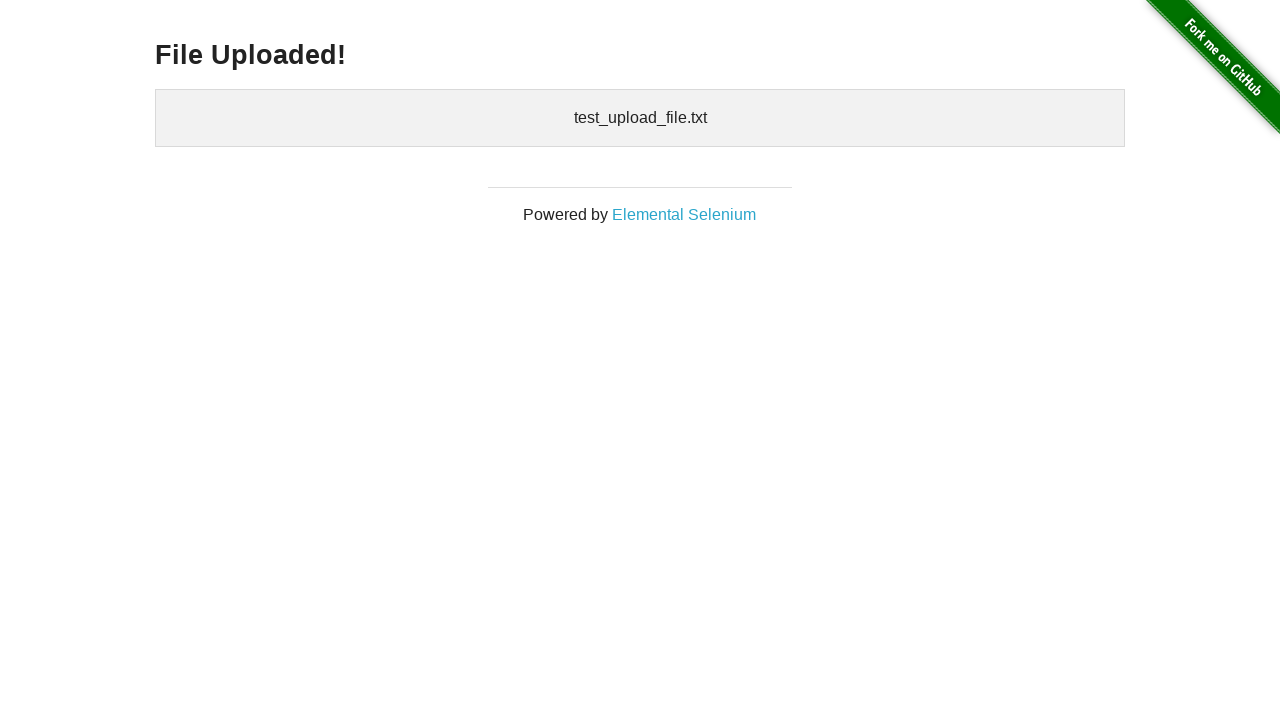

Located the confirmation heading element
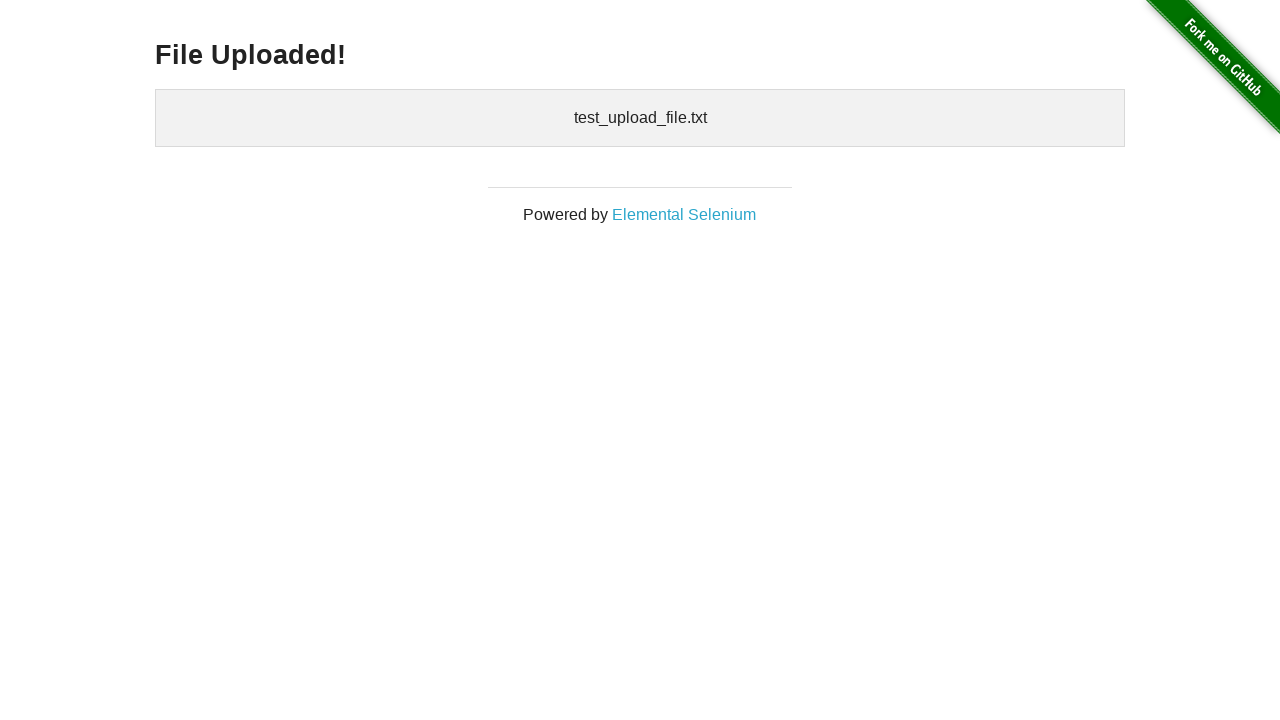

Verified that the confirmation heading is visible
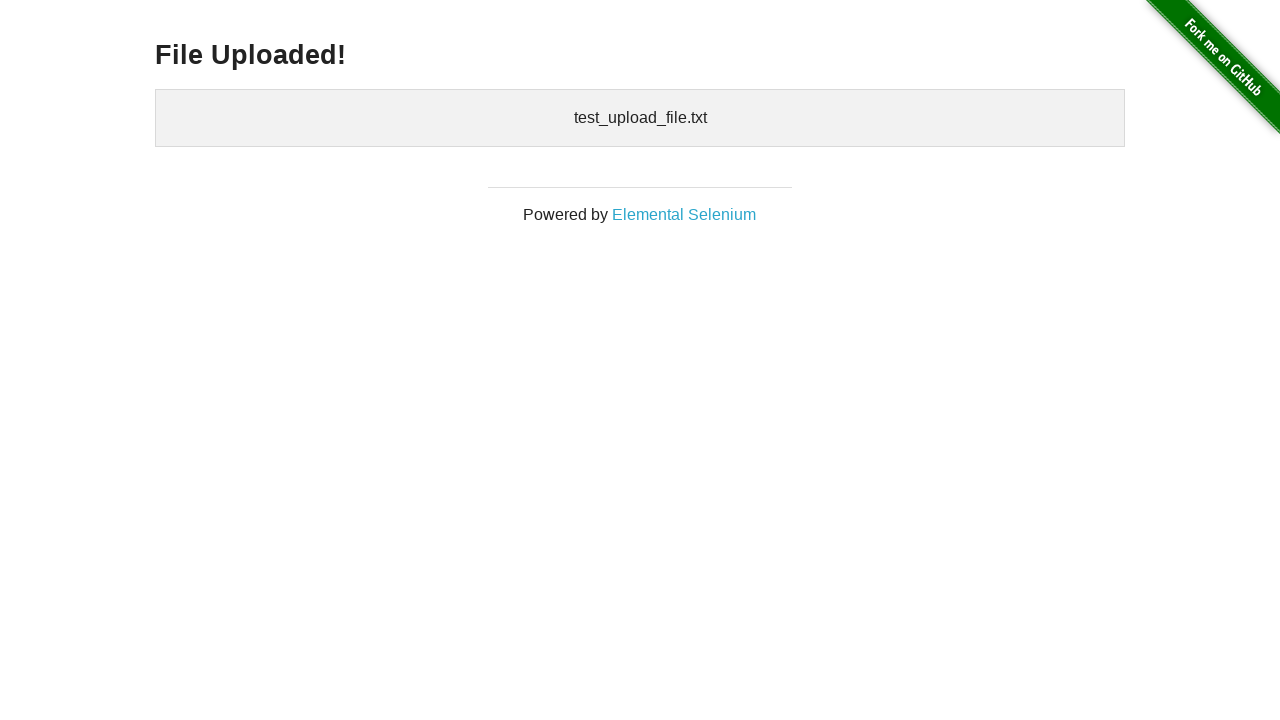

Verified that 'File Uploaded!' message is displayed
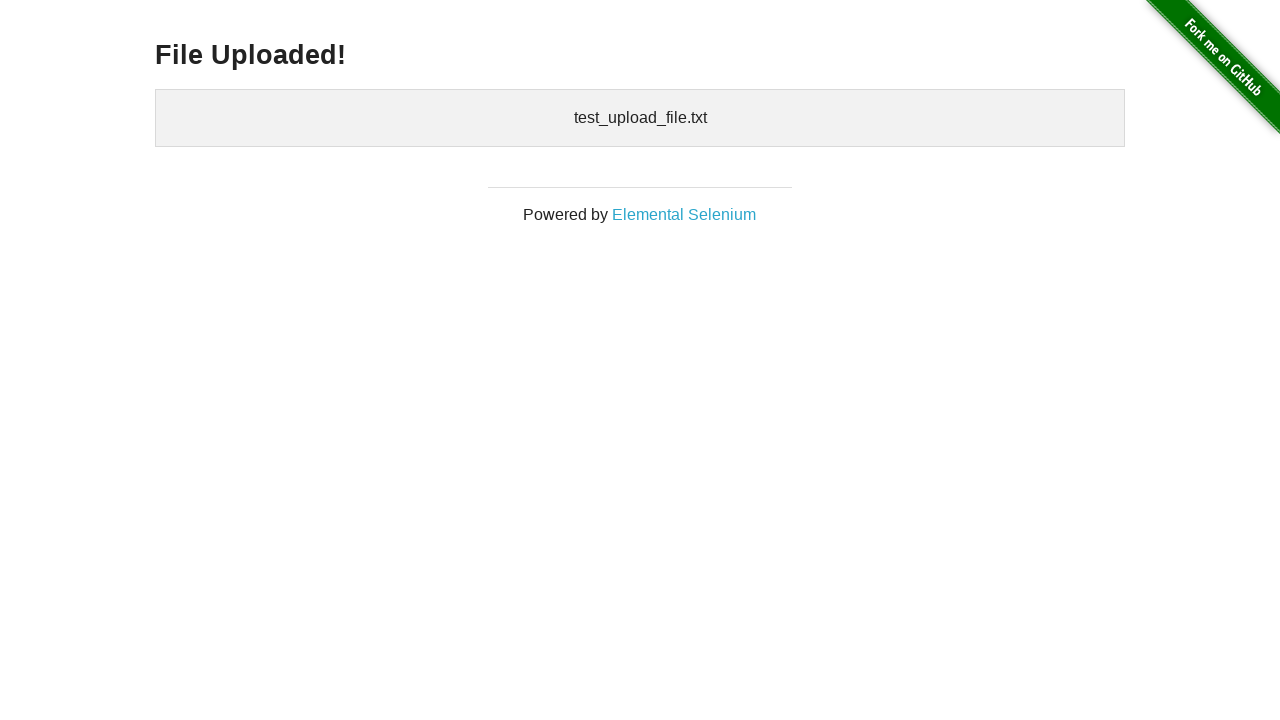

Cleaned up temporary test file
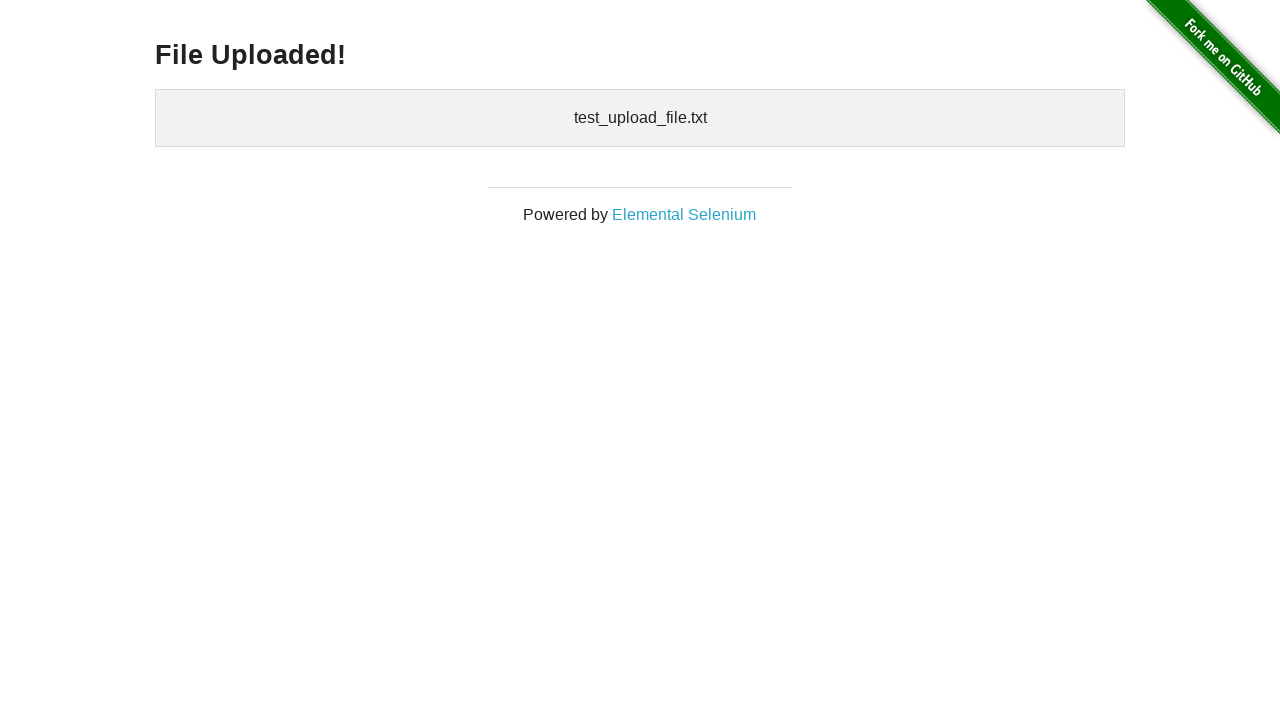

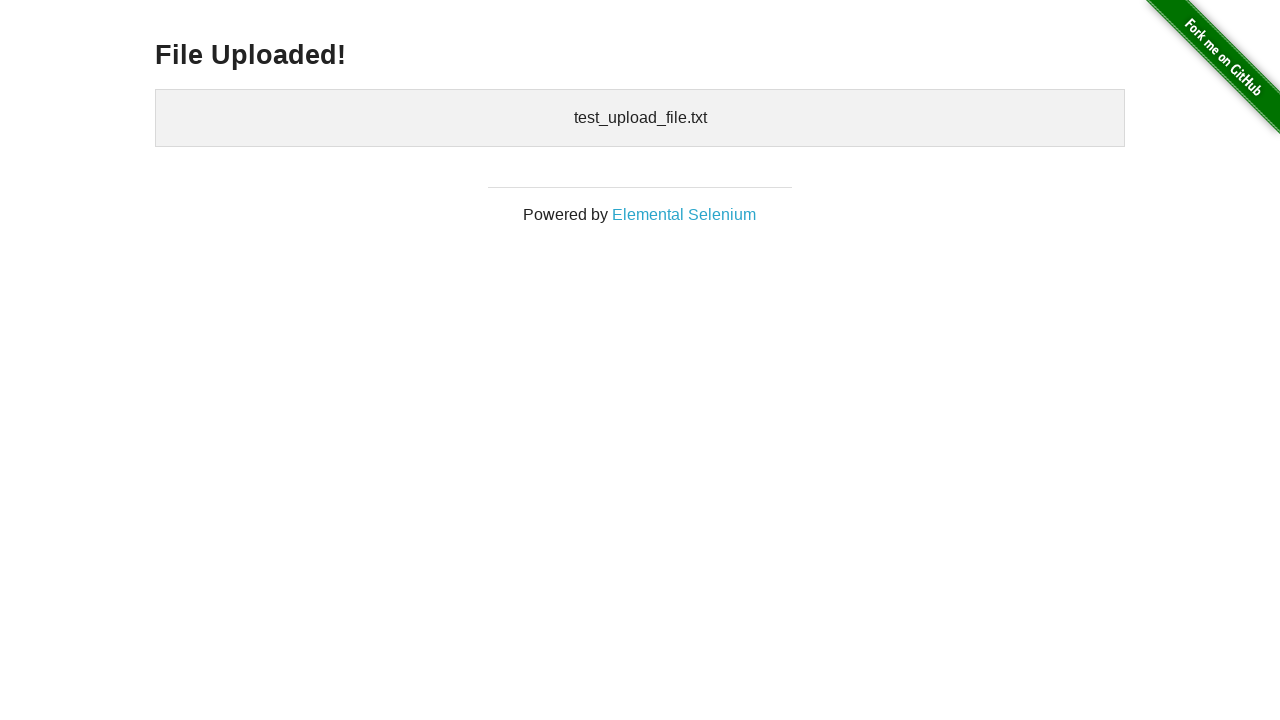